Navigates to the Modivo website and checks if the marketing bar element is displayed

Starting URL: https://modivo.pl/

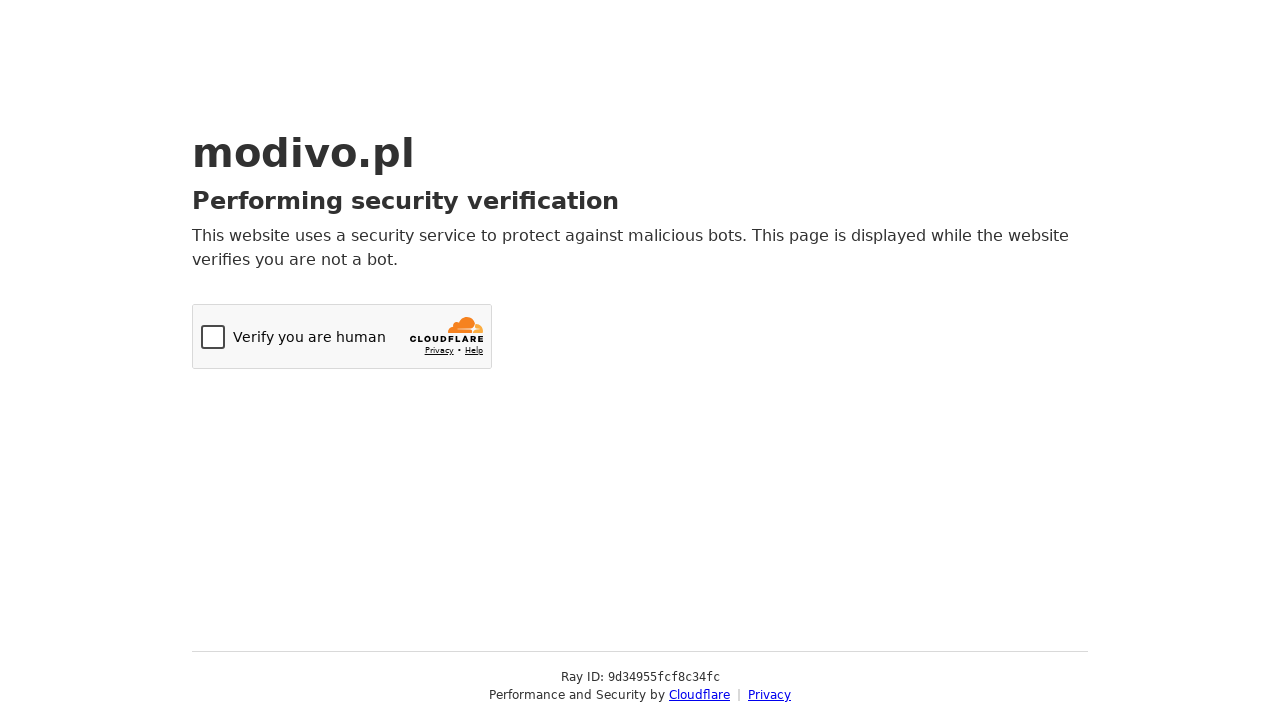

Navigated to Modivo website homepage
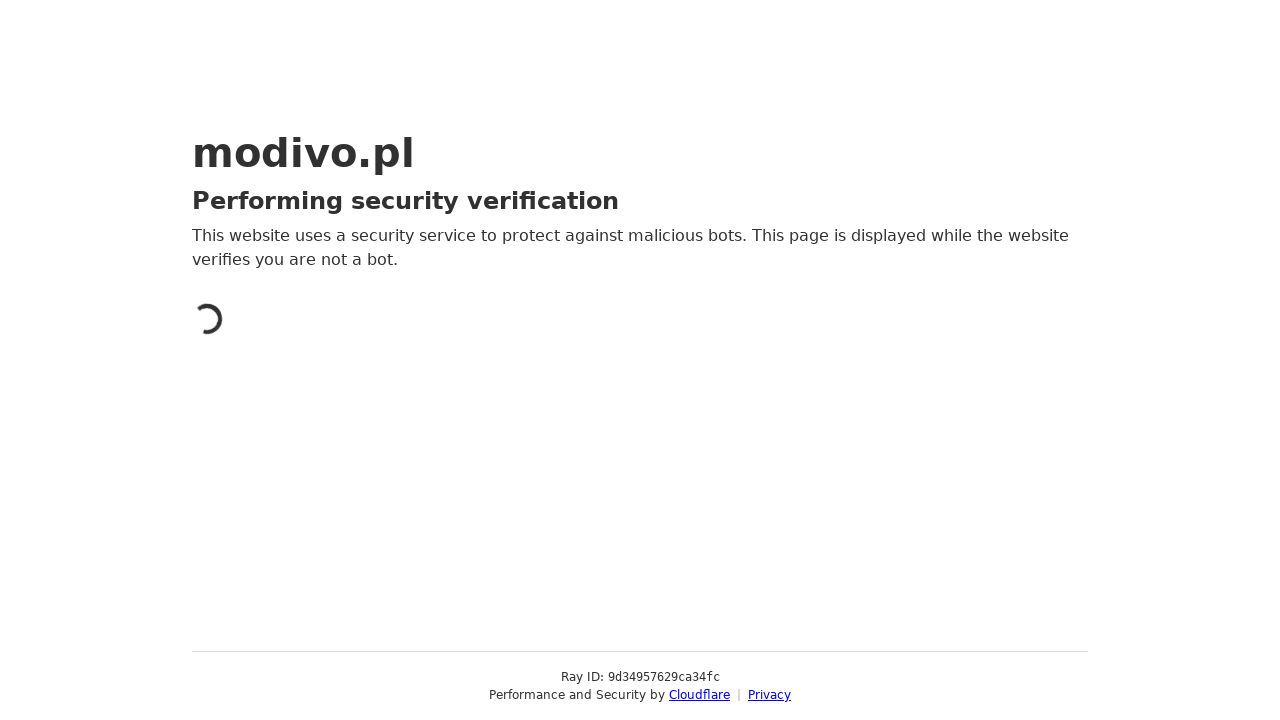

Located marketing bar element
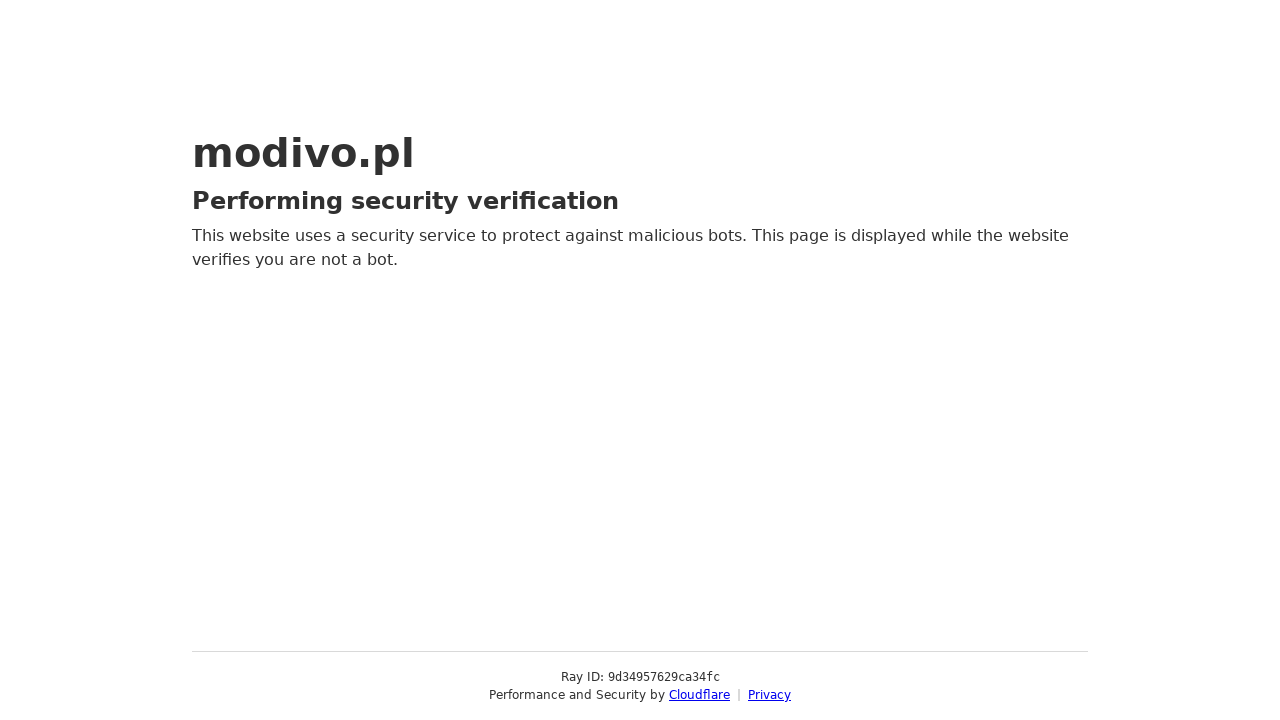

Checked if marketing bar element is visible
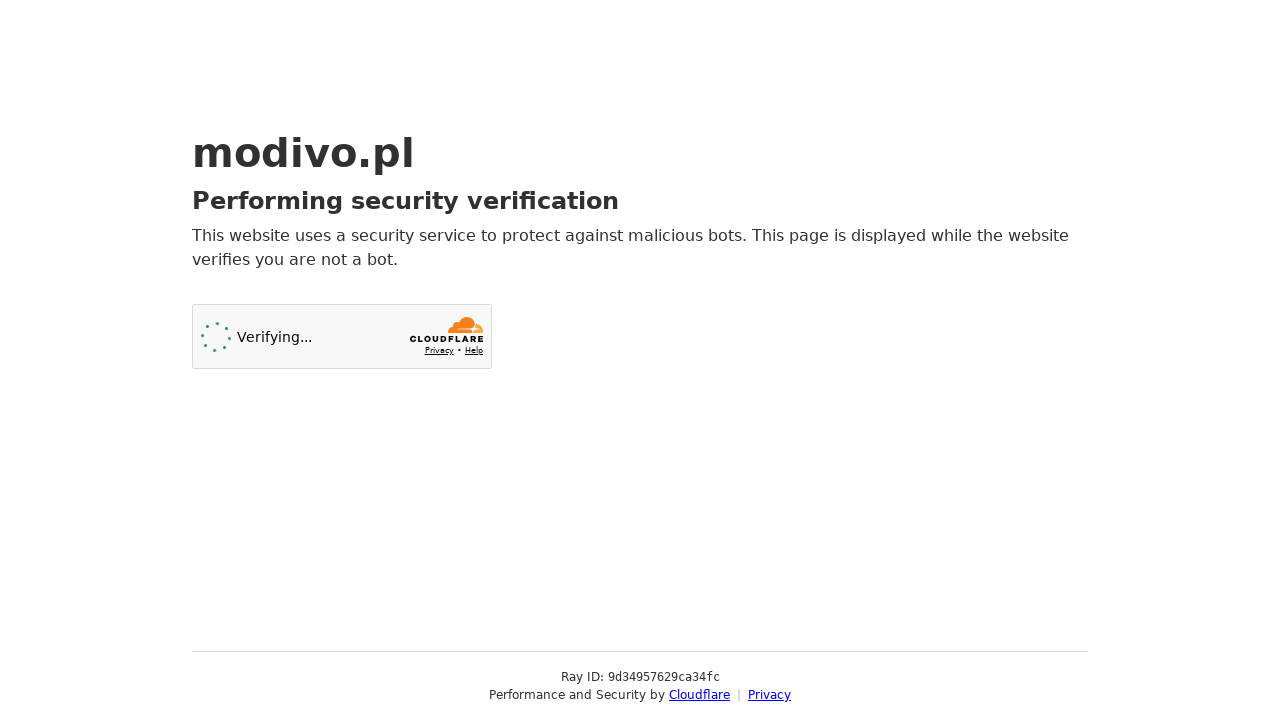

Marketing bar visibility status: False
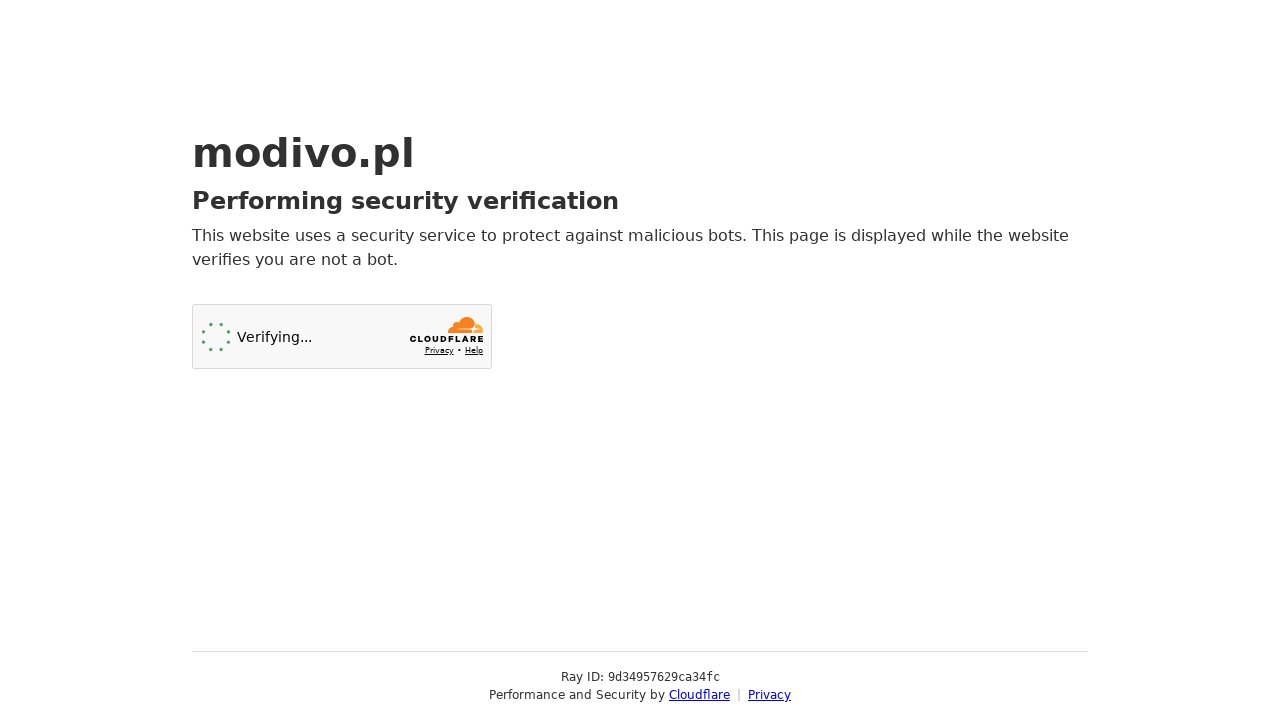

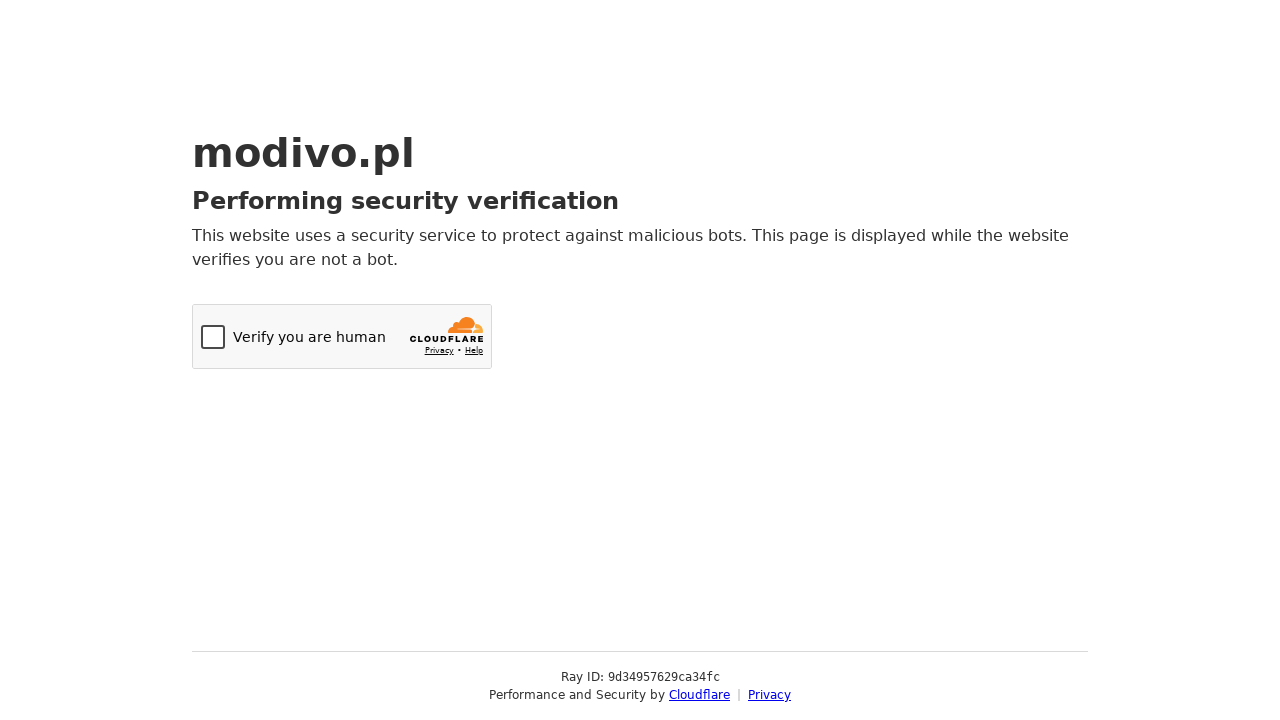